Opens the YouTube homepage, maximizes the browser window, and retrieves the page title to verify the page loaded successfully.

Starting URL: https://www.youtube.com/

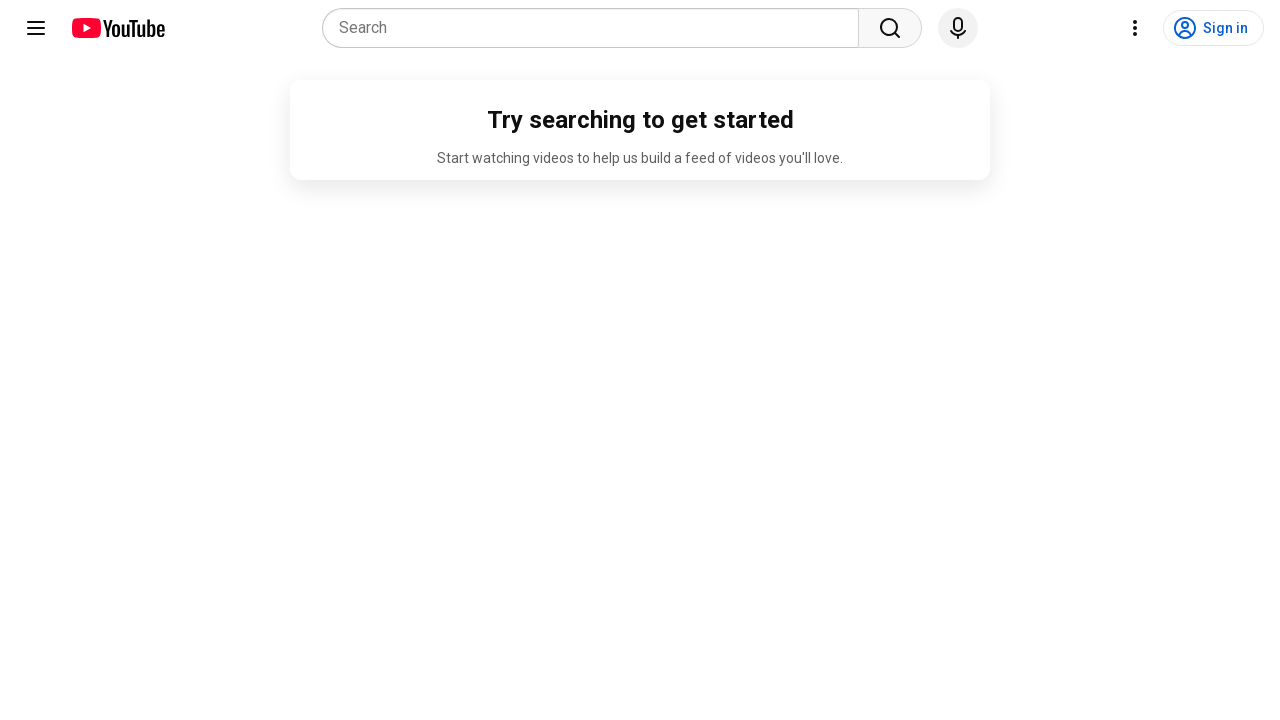

Set viewport size to 1920x1080 to maximize browser window
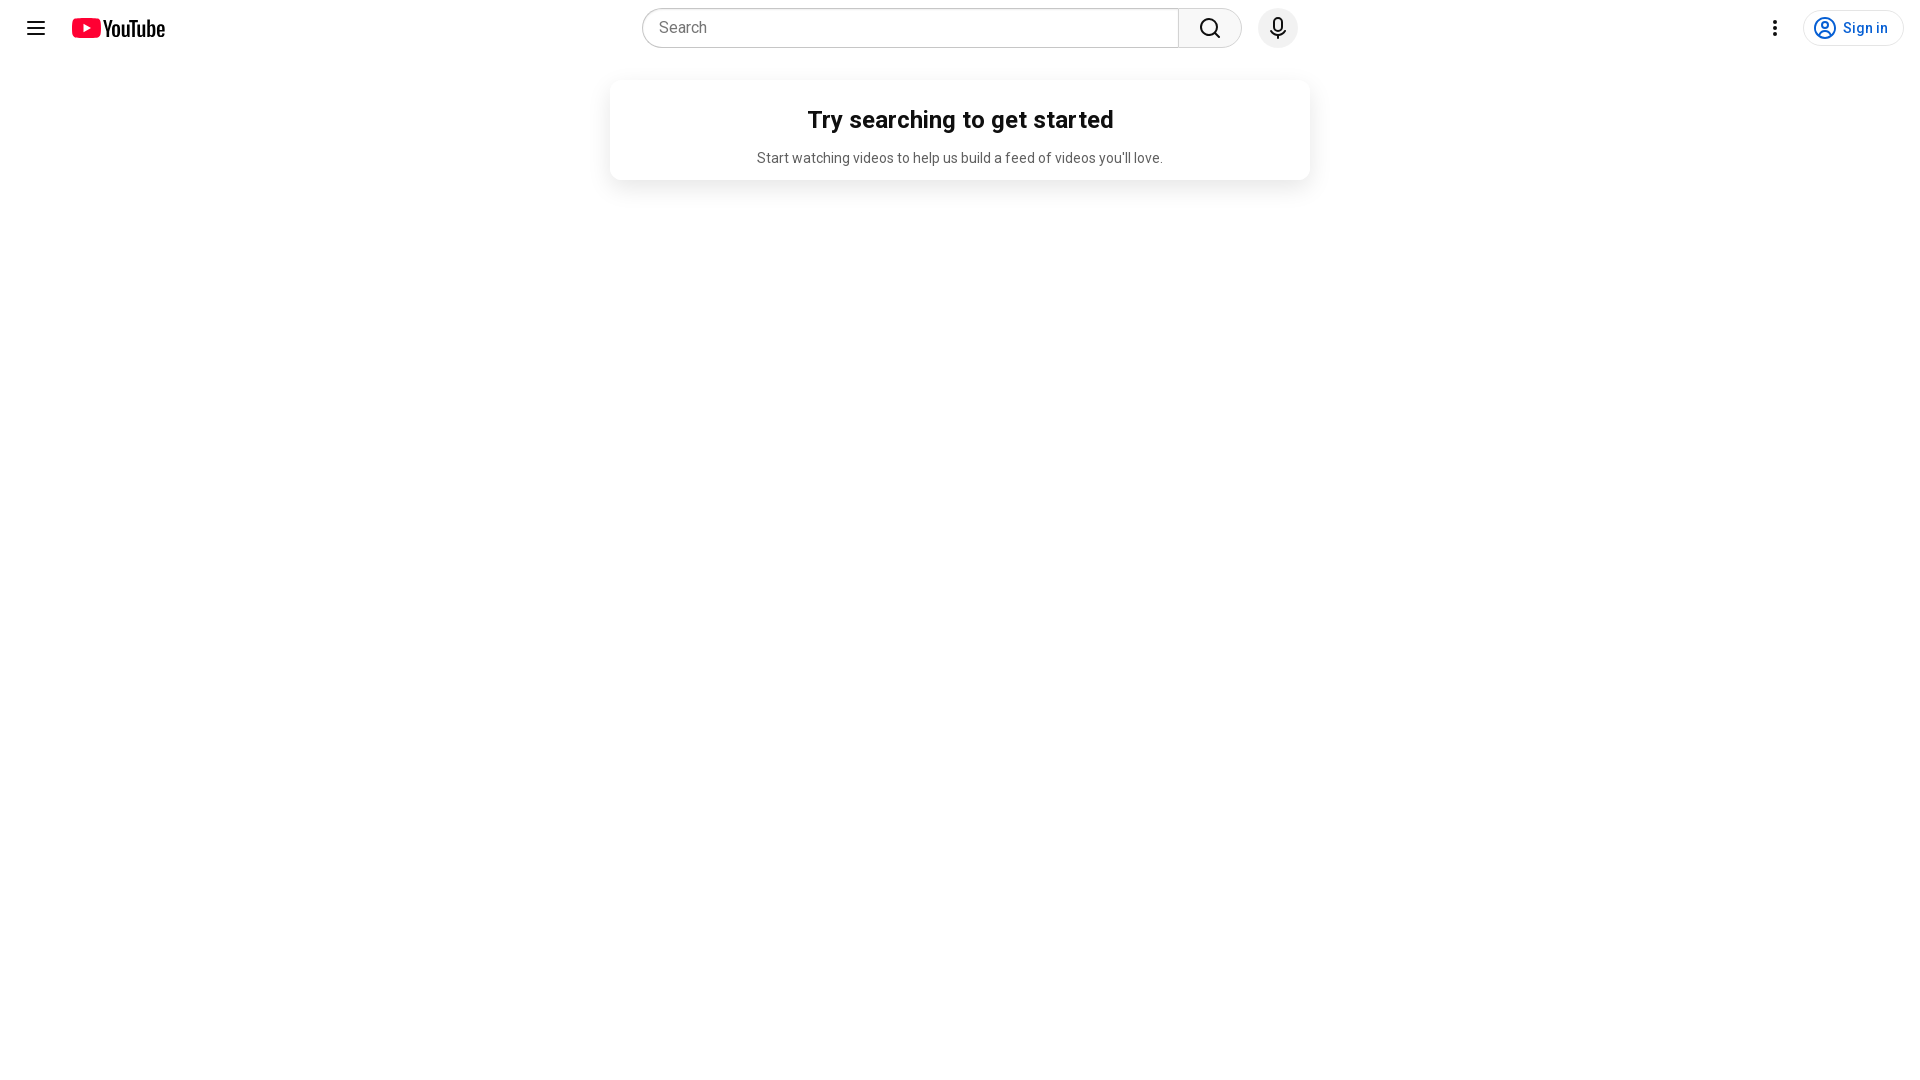

YouTube homepage loaded successfully (DOM content ready)
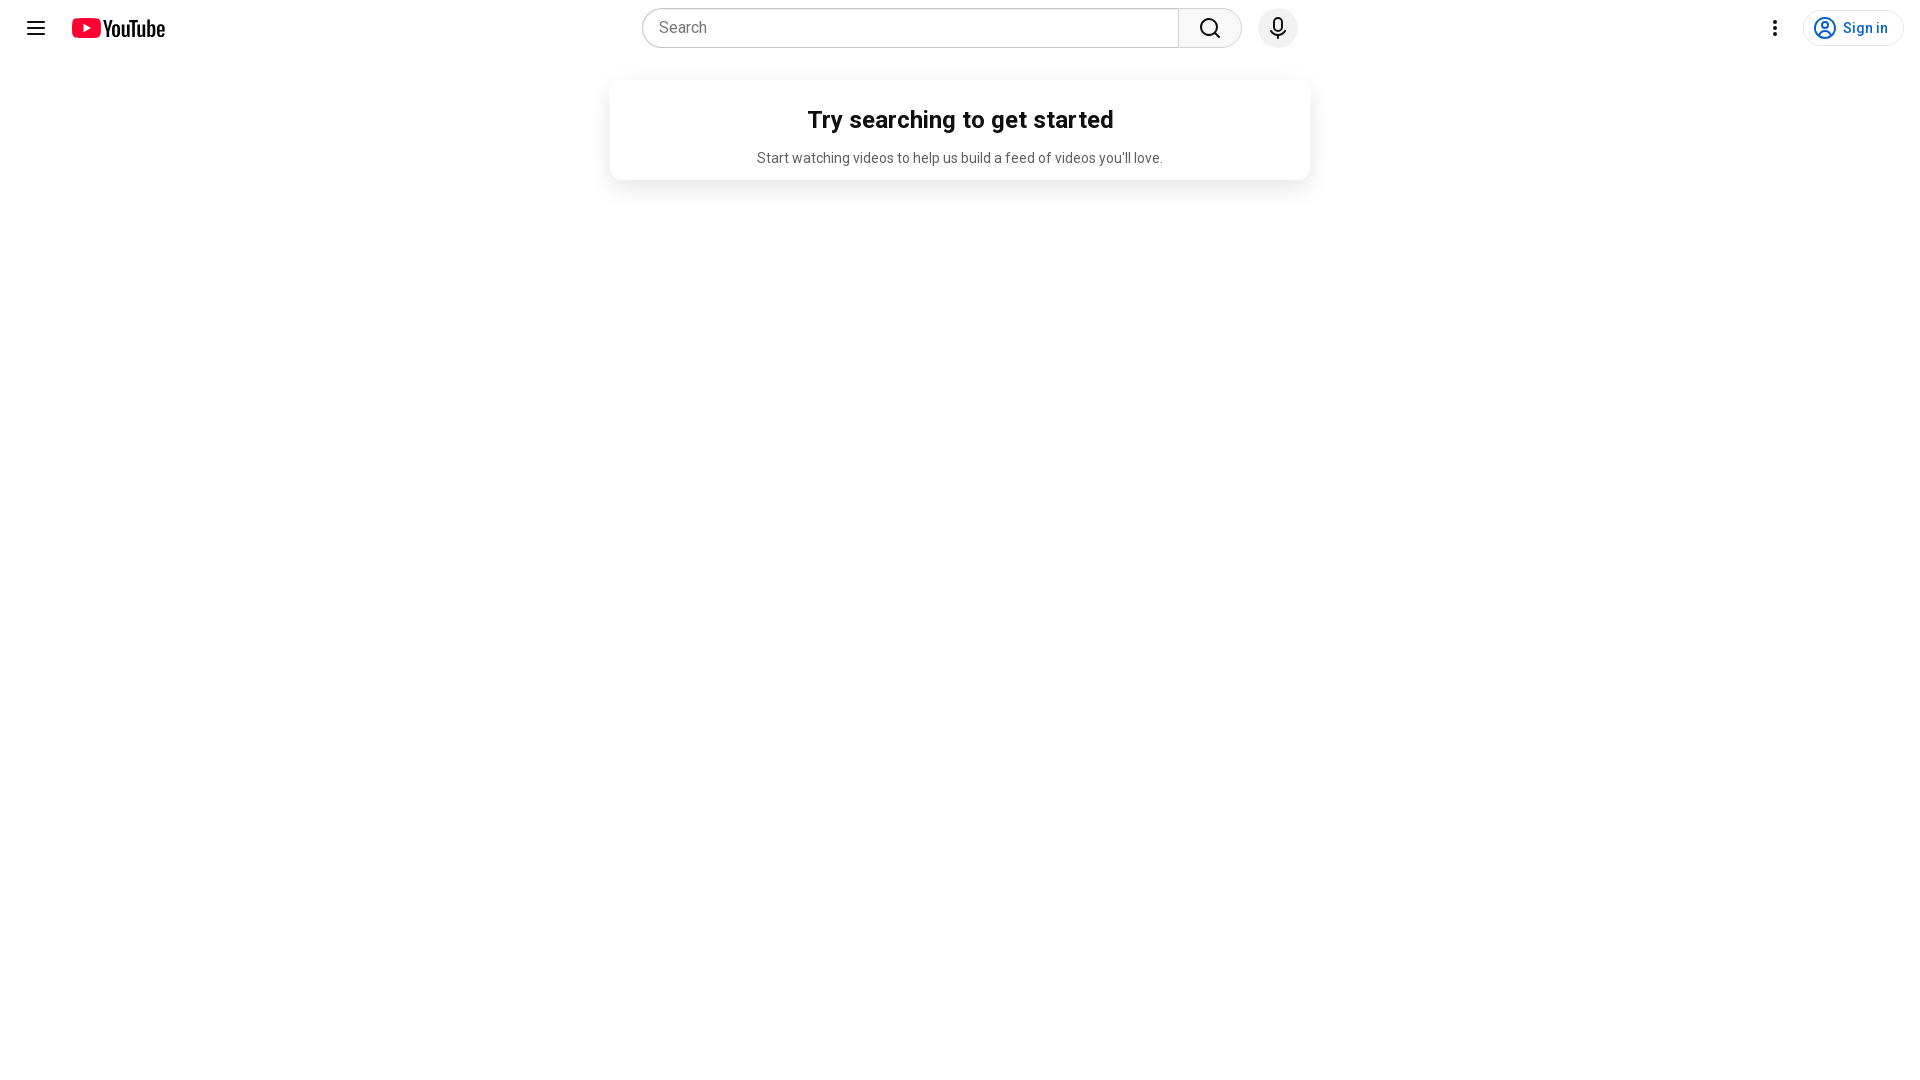

Retrieved page title: YouTube
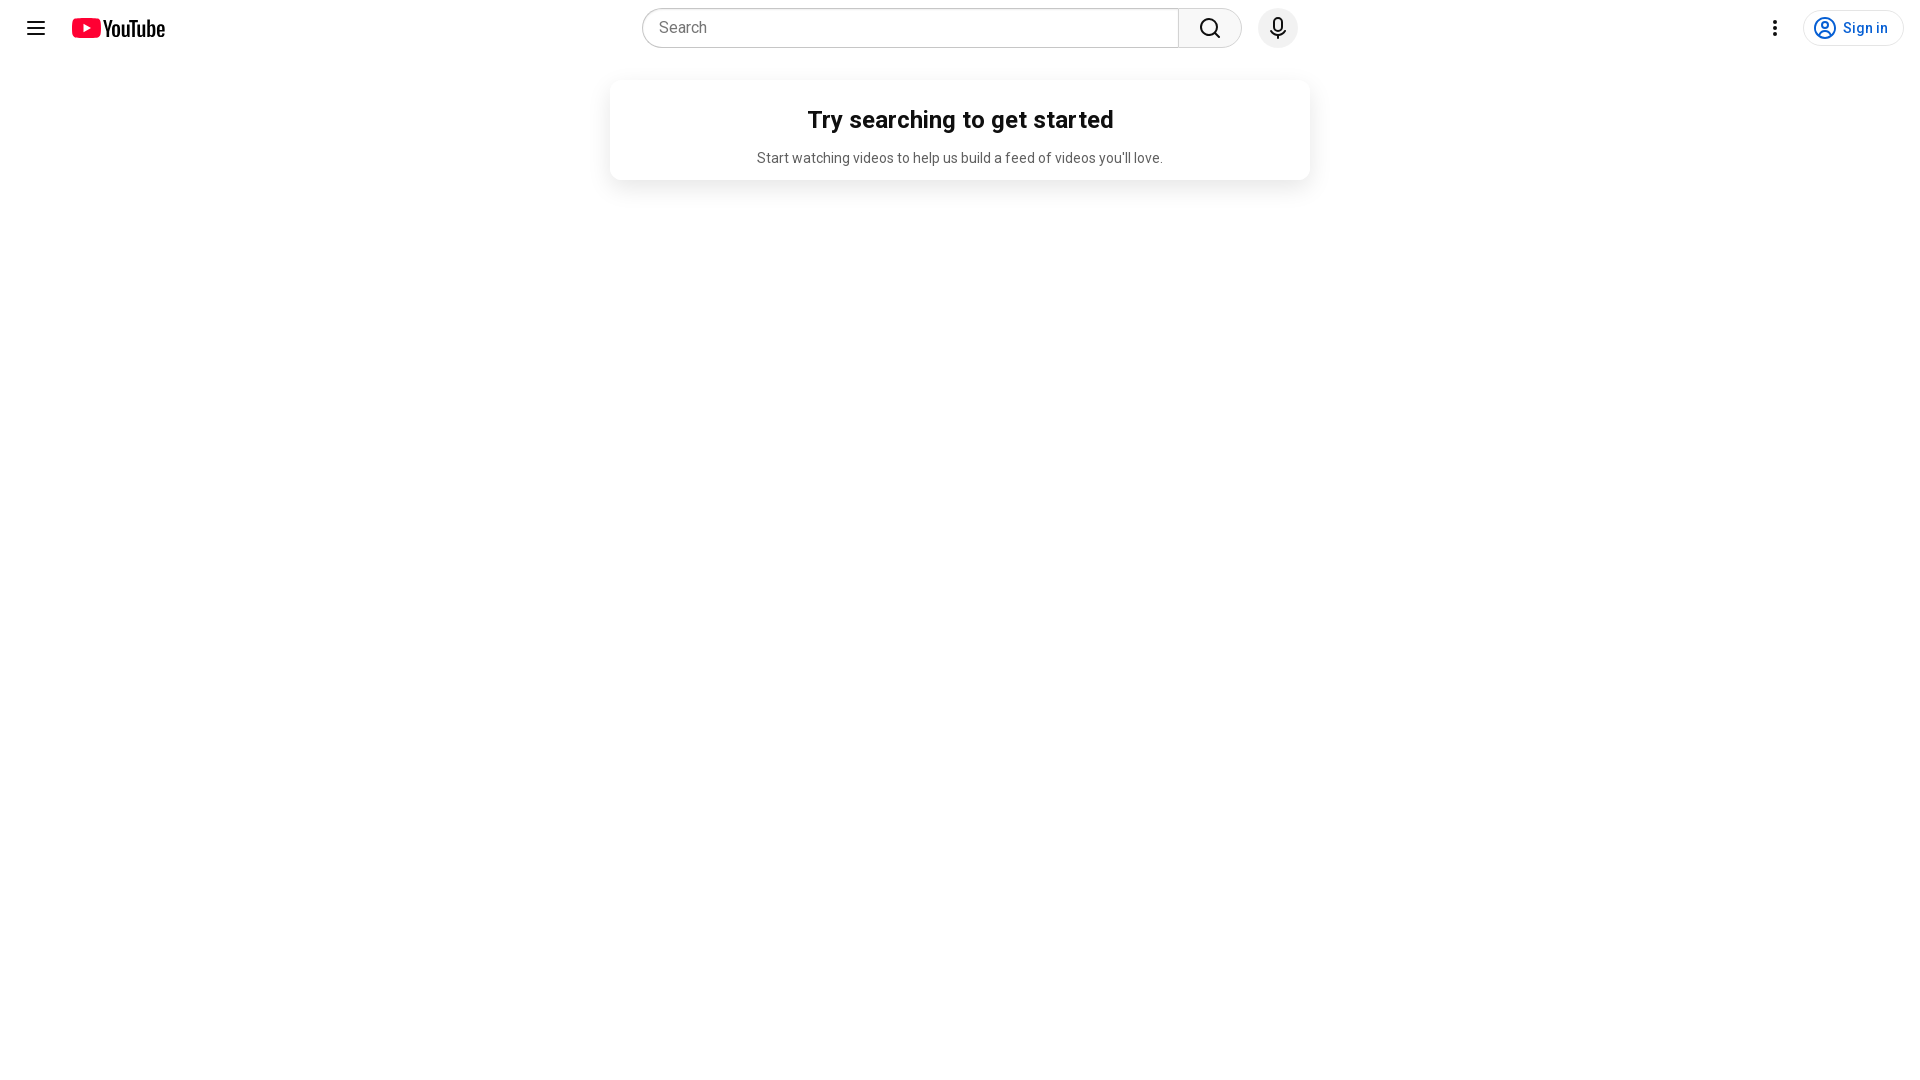

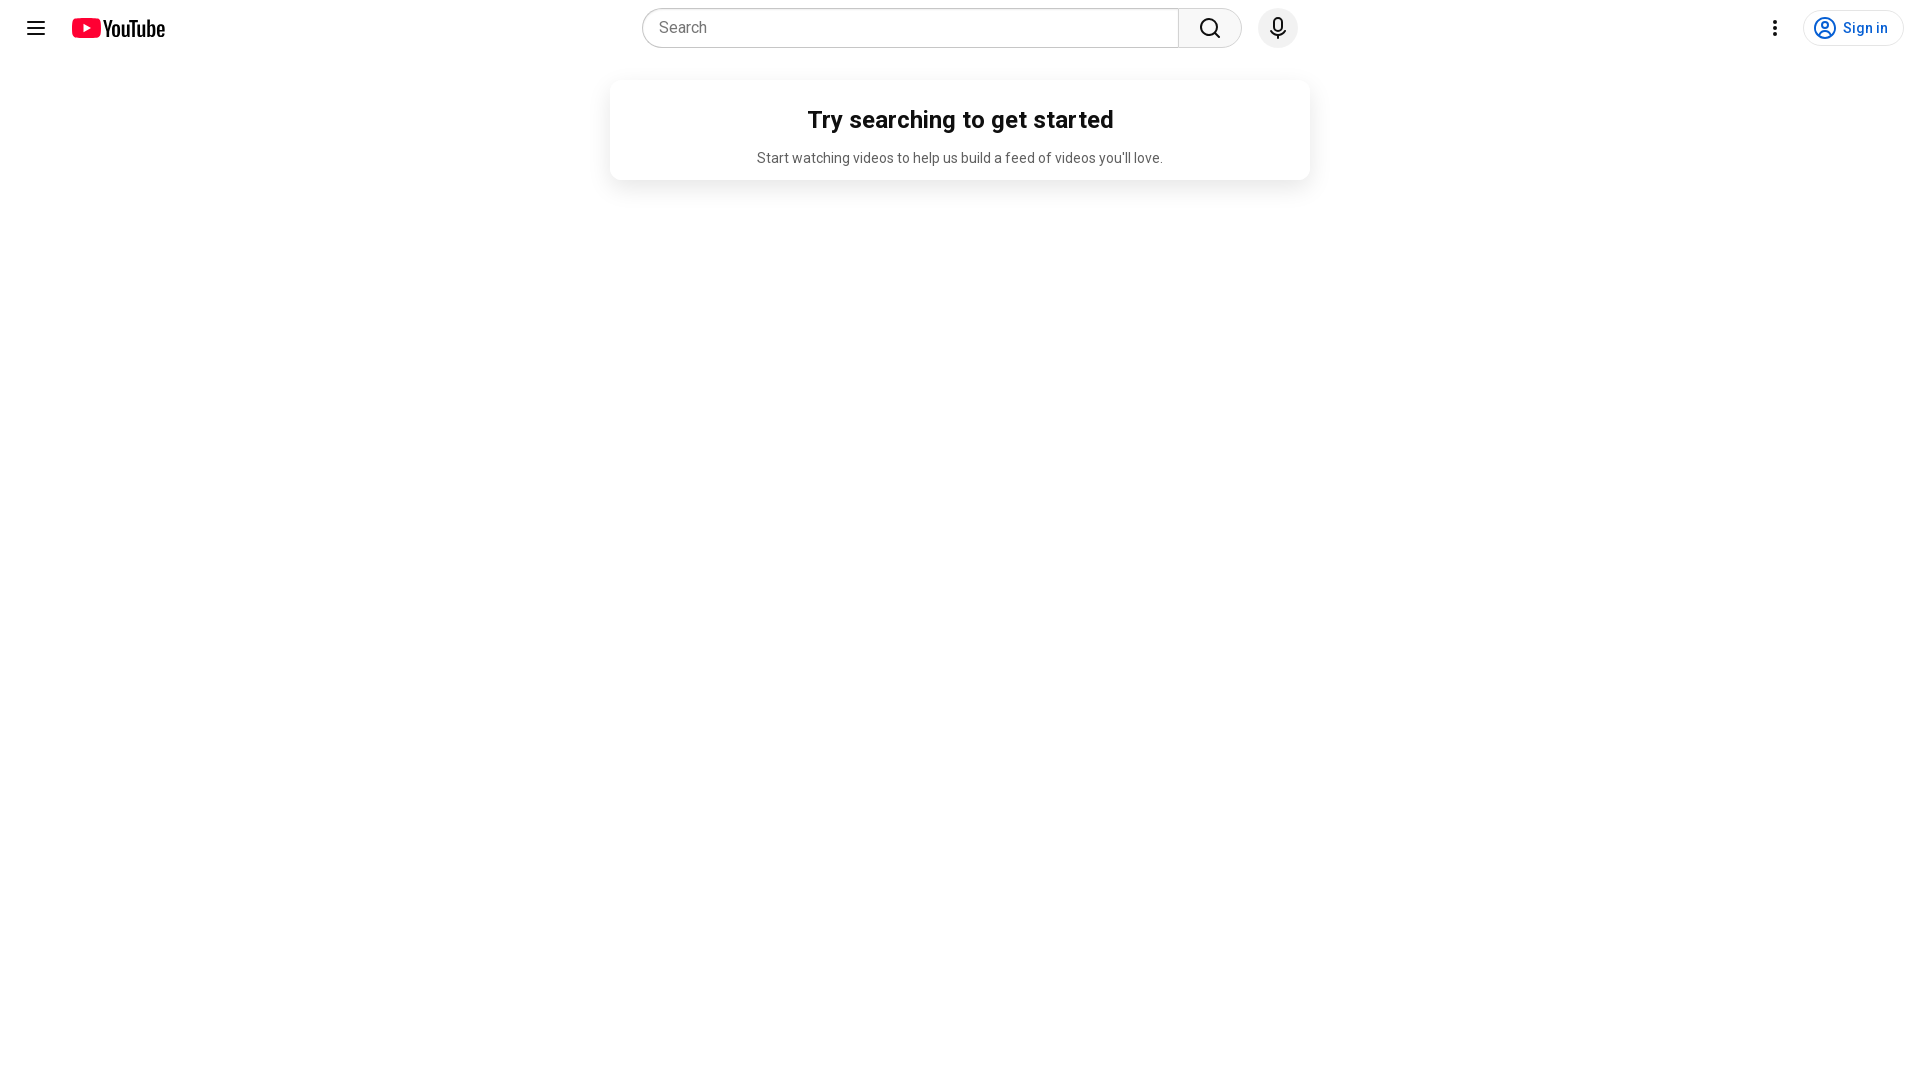